Tests switching between multiple browser windows by clicking a link that opens a new window, then switching to the first and last window handles to verify the correct window is focused based on page title.

Starting URL: http://the-internet.herokuapp.com/windows

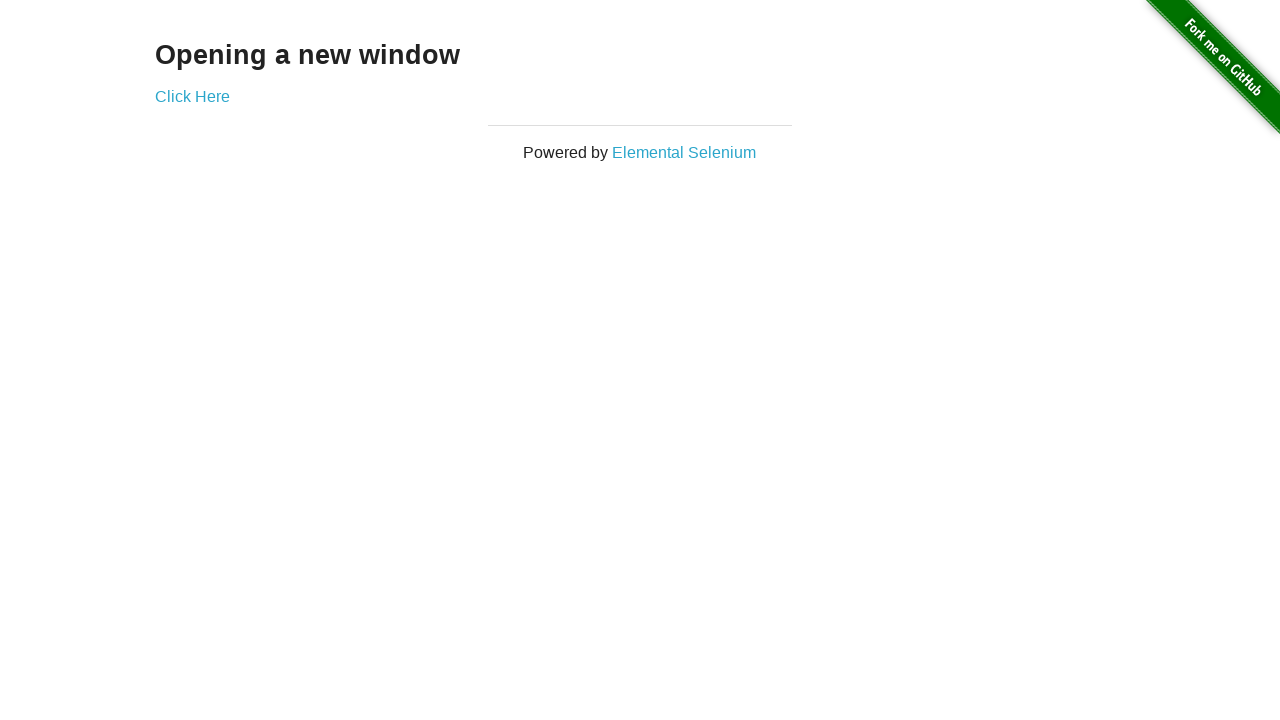

Clicked link that opens a new window at (192, 96) on .example a
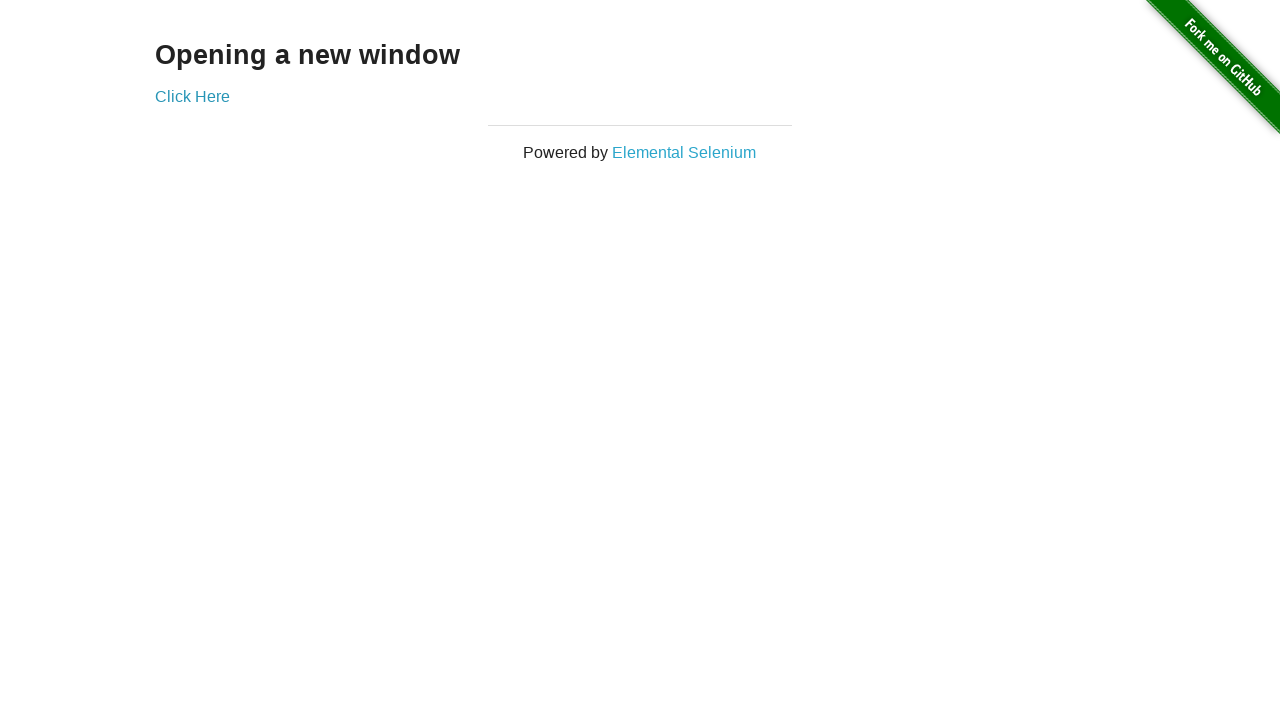

Verified original window title is not 'New Window'
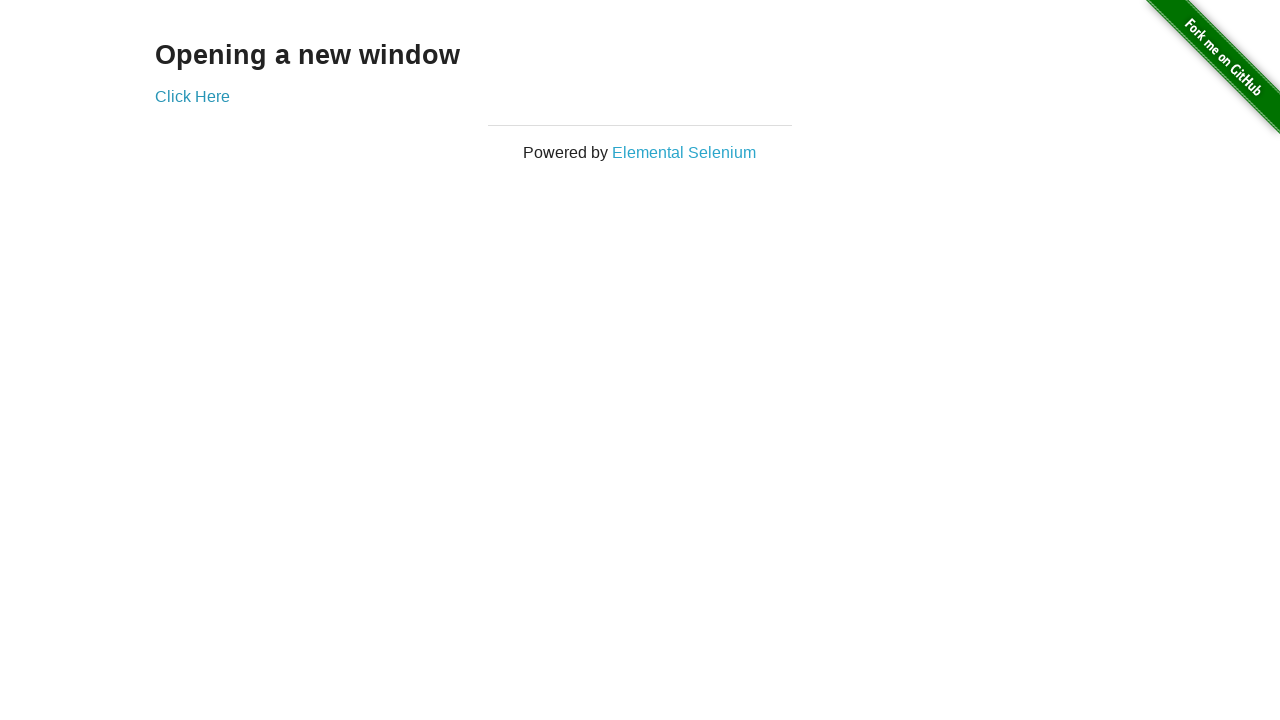

New window loaded completely
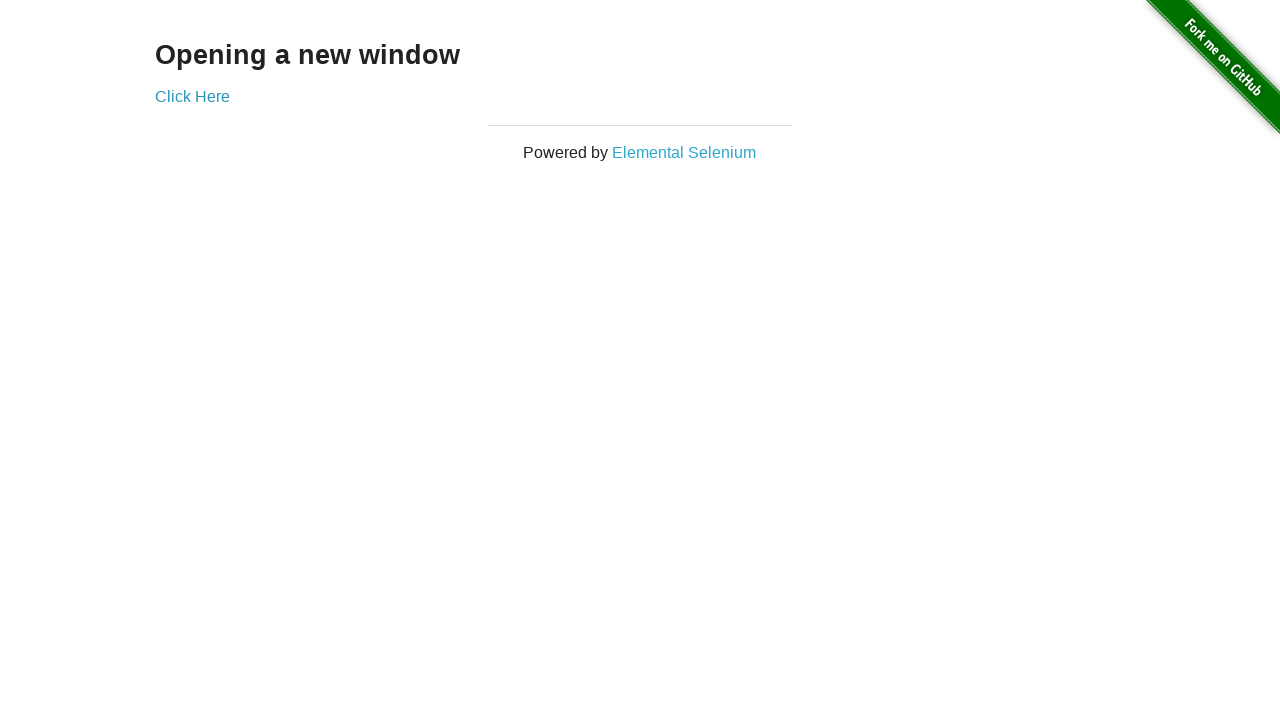

Verified new window title is 'New Window'
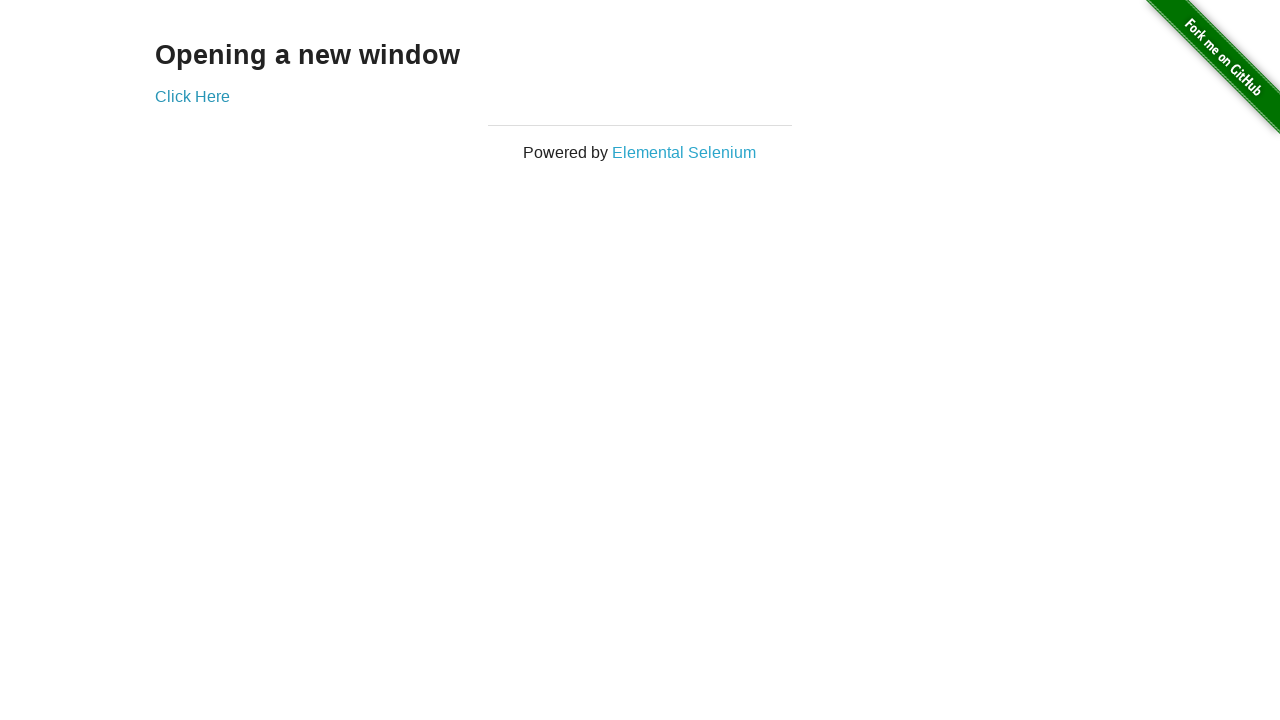

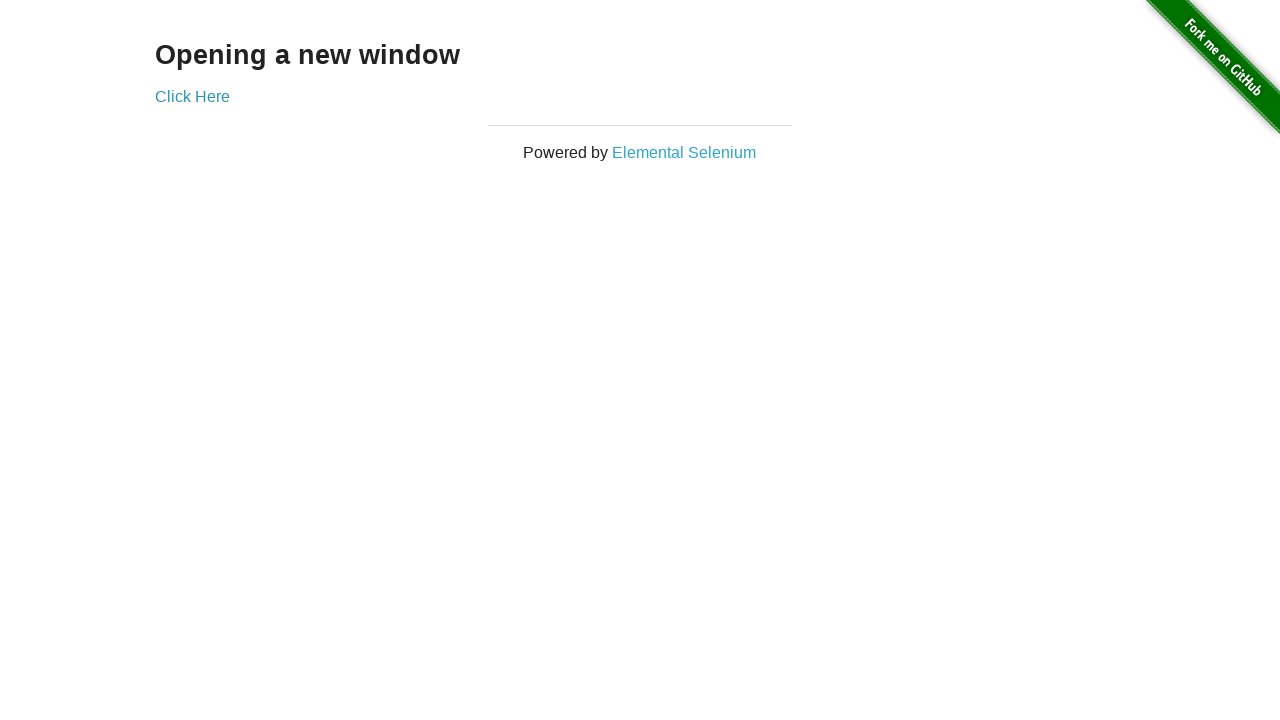